Tests navigation on Edureka website by clicking the Courses link and then simulating keyboard navigation with arrow down and tab keys to explore the page

Starting URL: https://www.edureka.co/

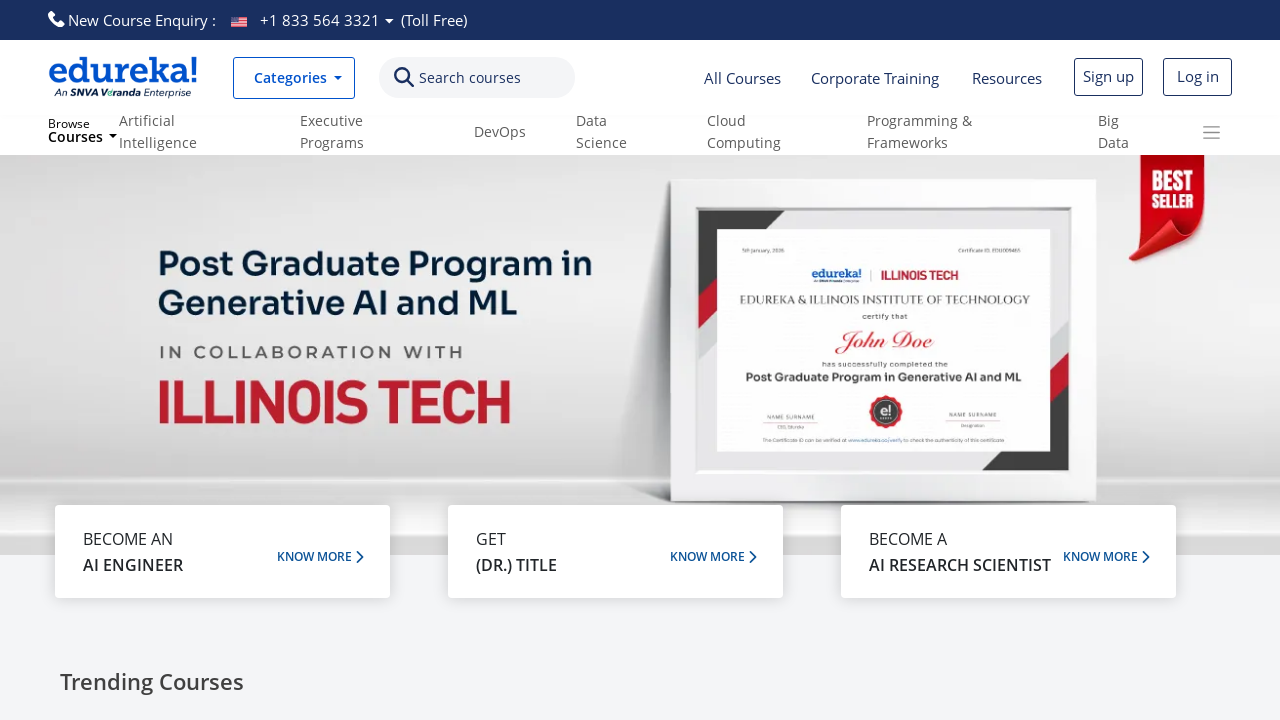

Clicked on Courses link at (470, 78) on text=Courses
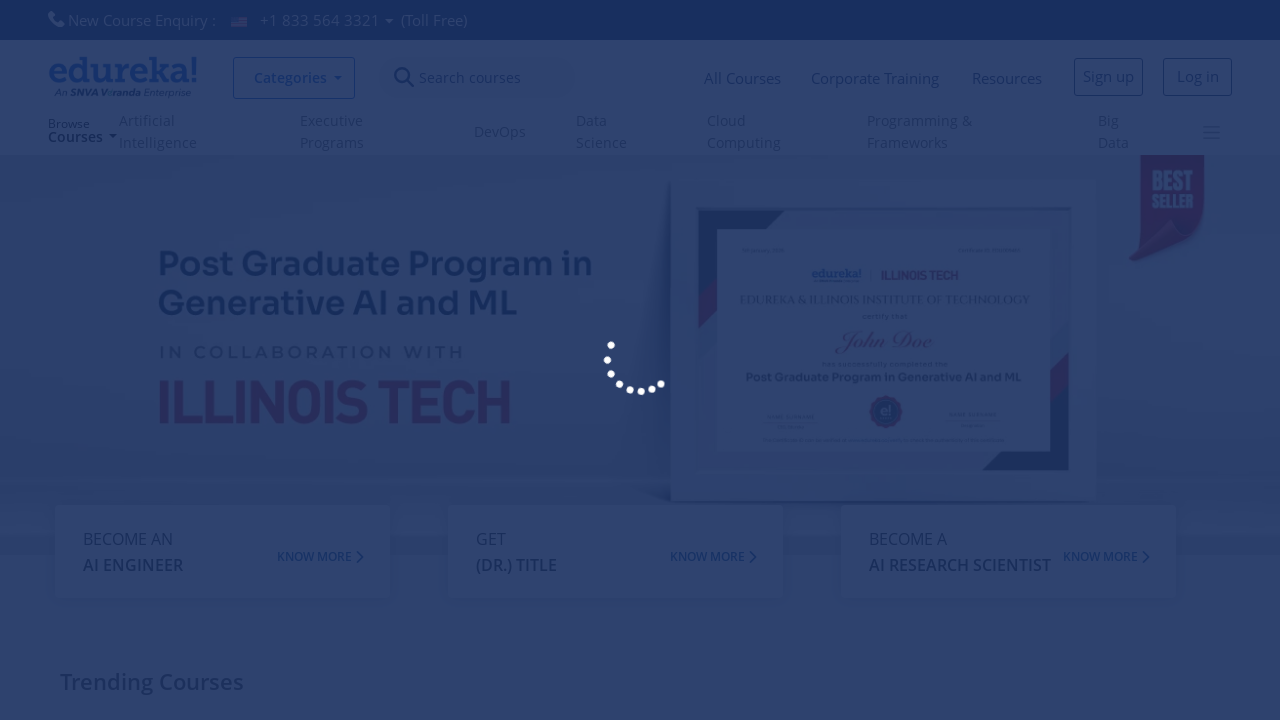

Waited for navigation and content to load
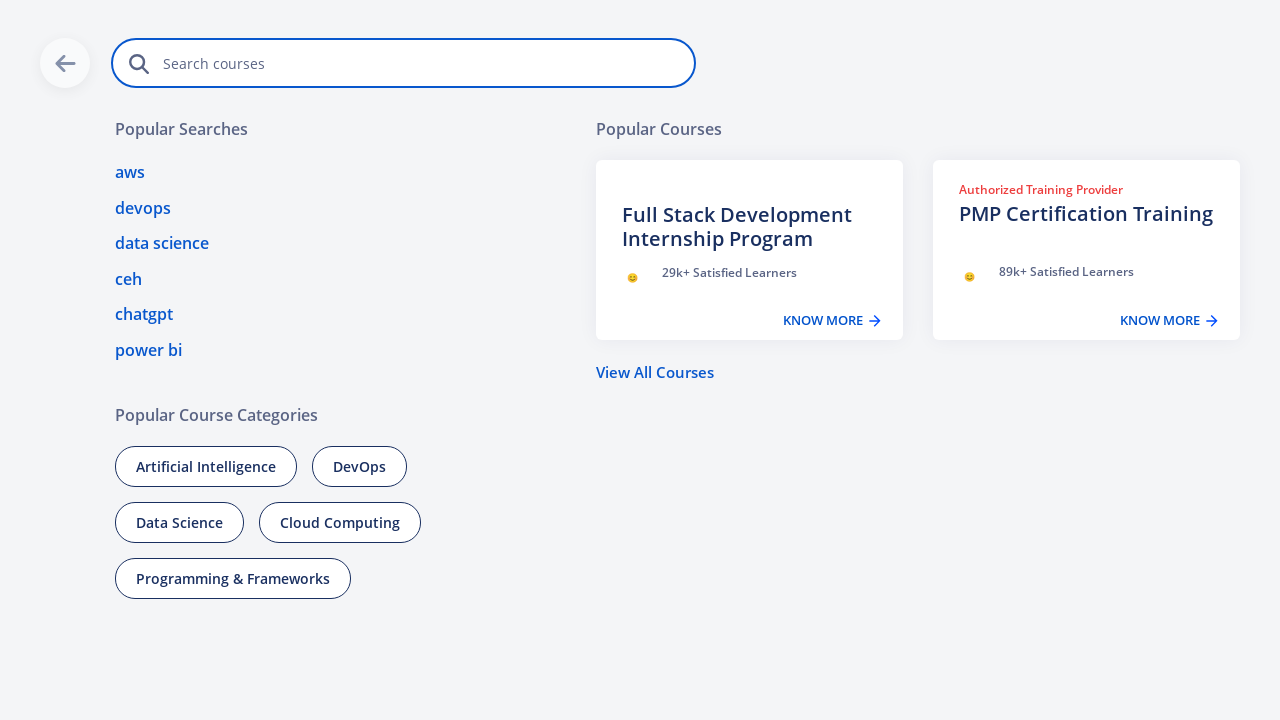

Pressed ArrowDown key to navigate down the page
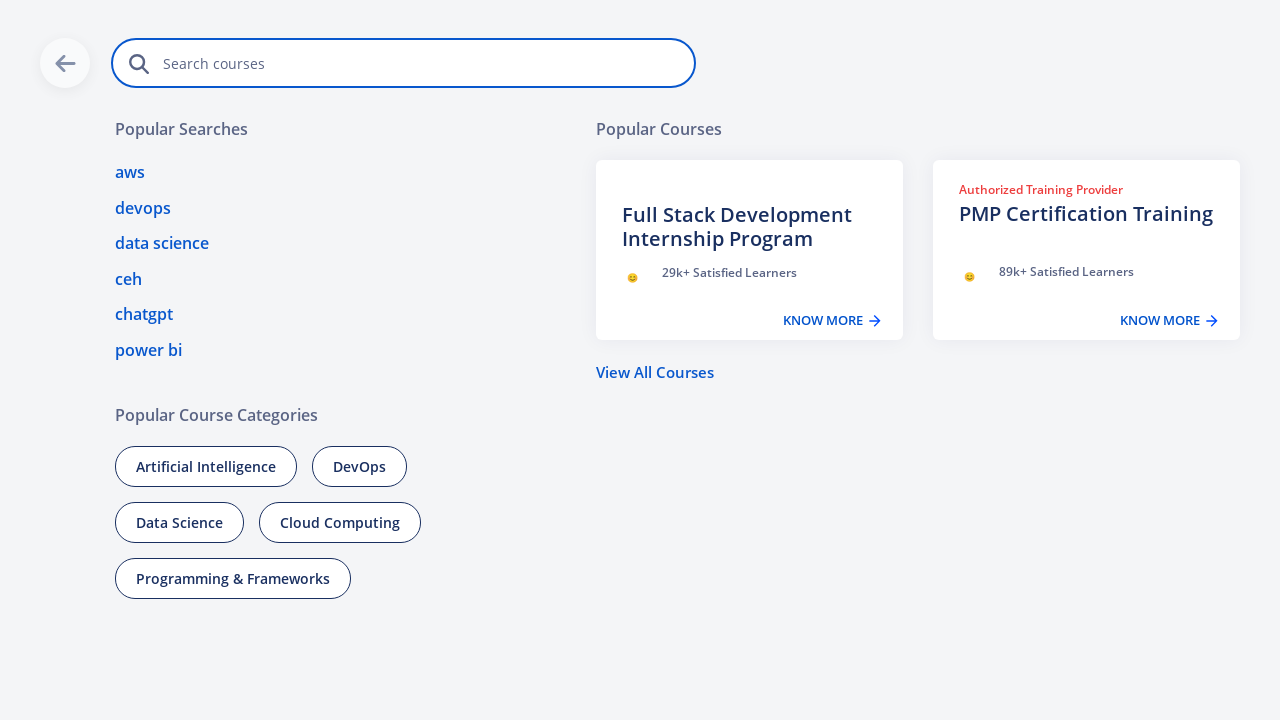

Pressed Tab key to navigate to next element
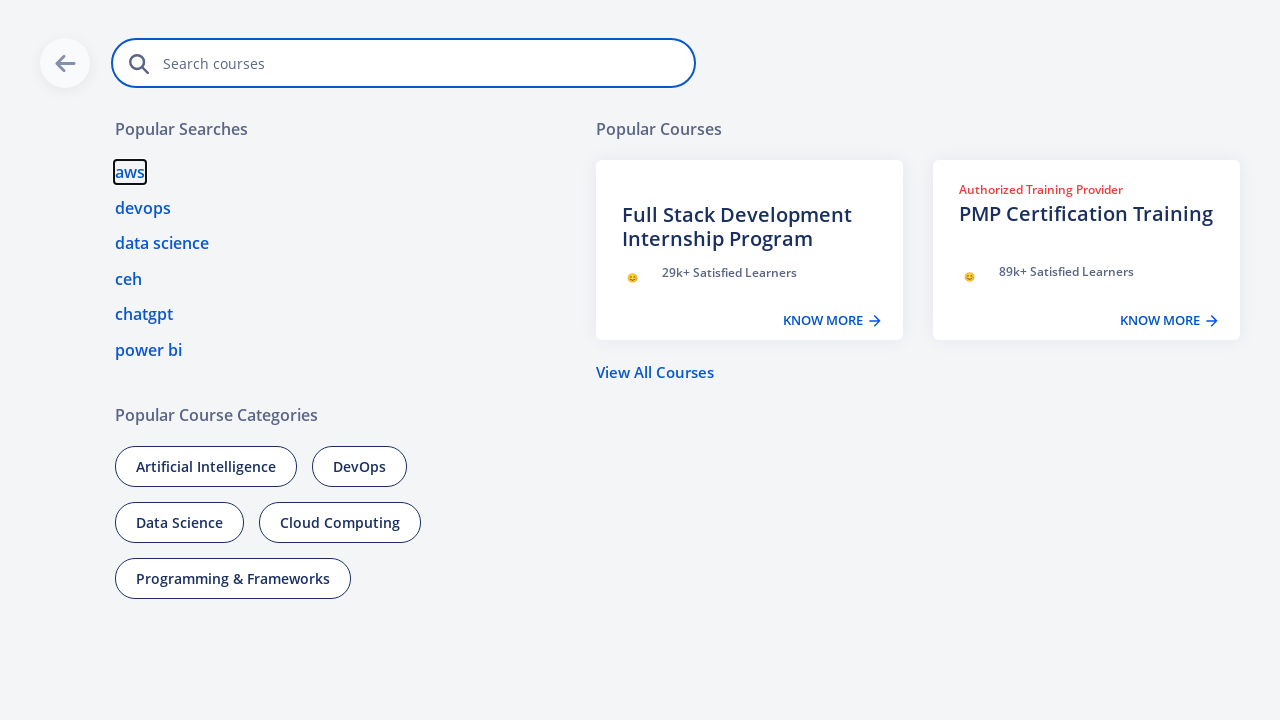

Pressed Tab key to navigate to next element
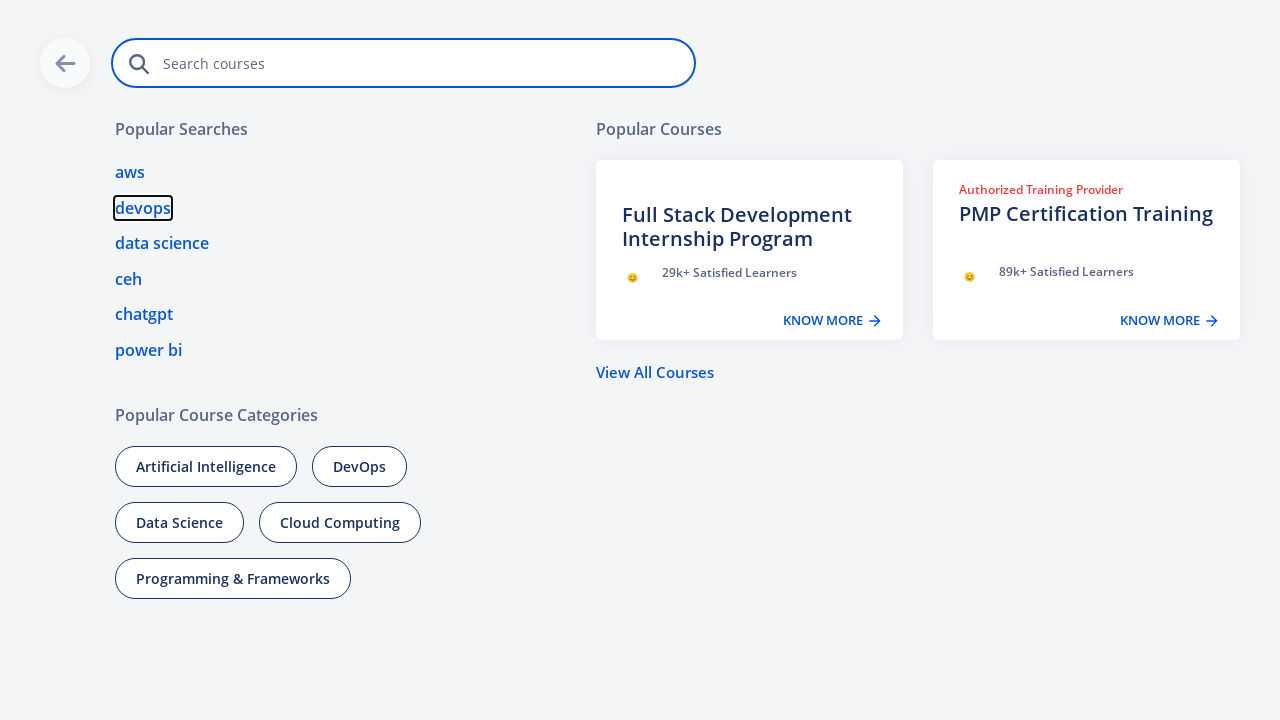

Pressed Tab key to navigate to next element
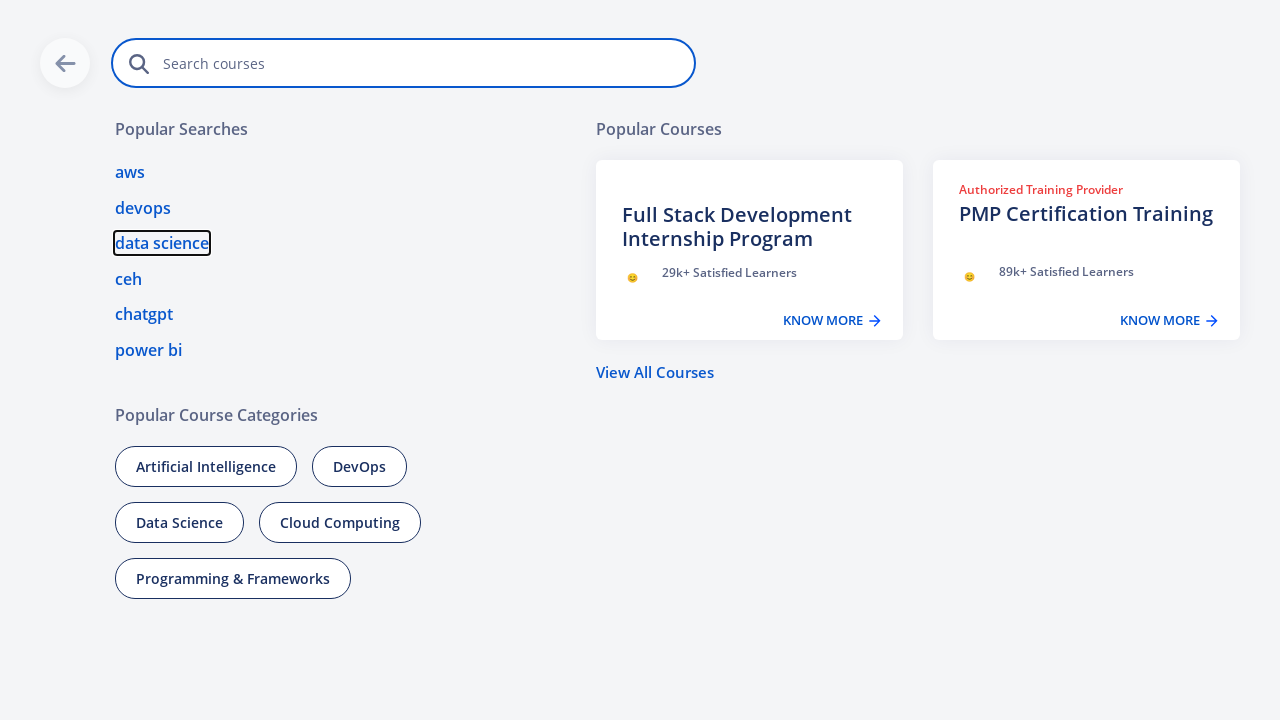

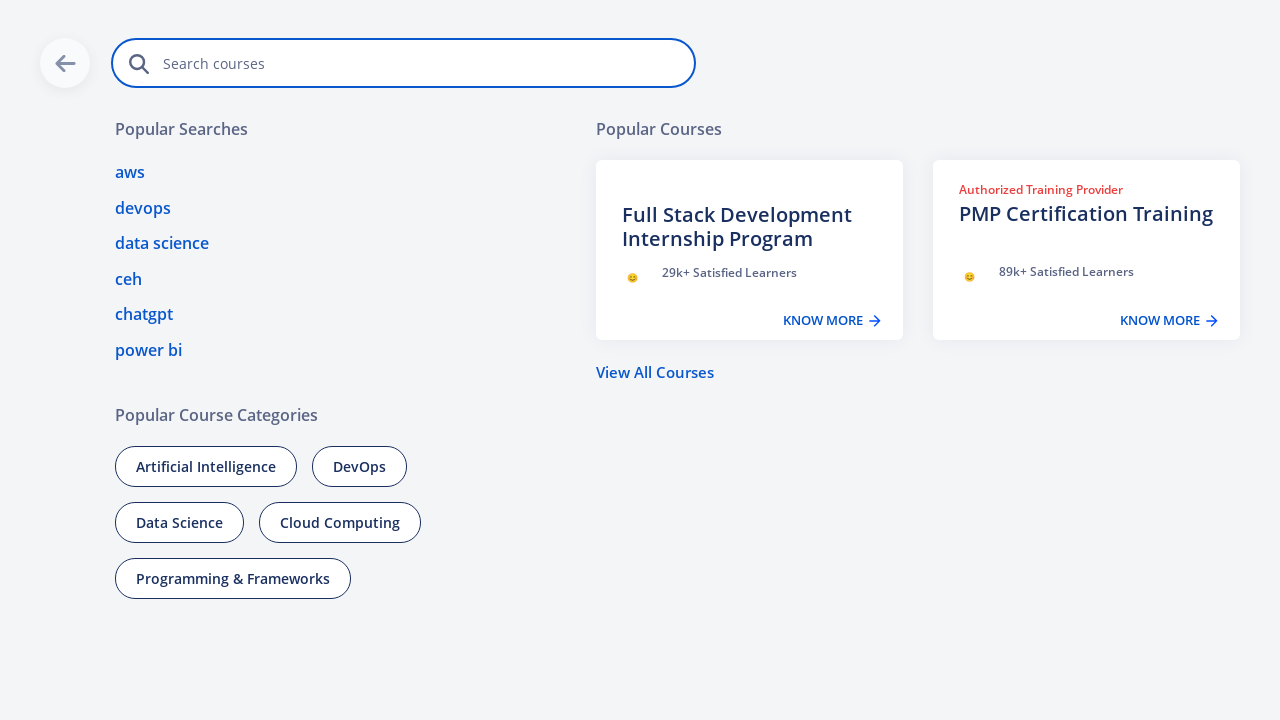